Tests navigation to headphones category by clicking on the headphones category image

Starting URL: https://www.advantageonlineshopping.com/#/

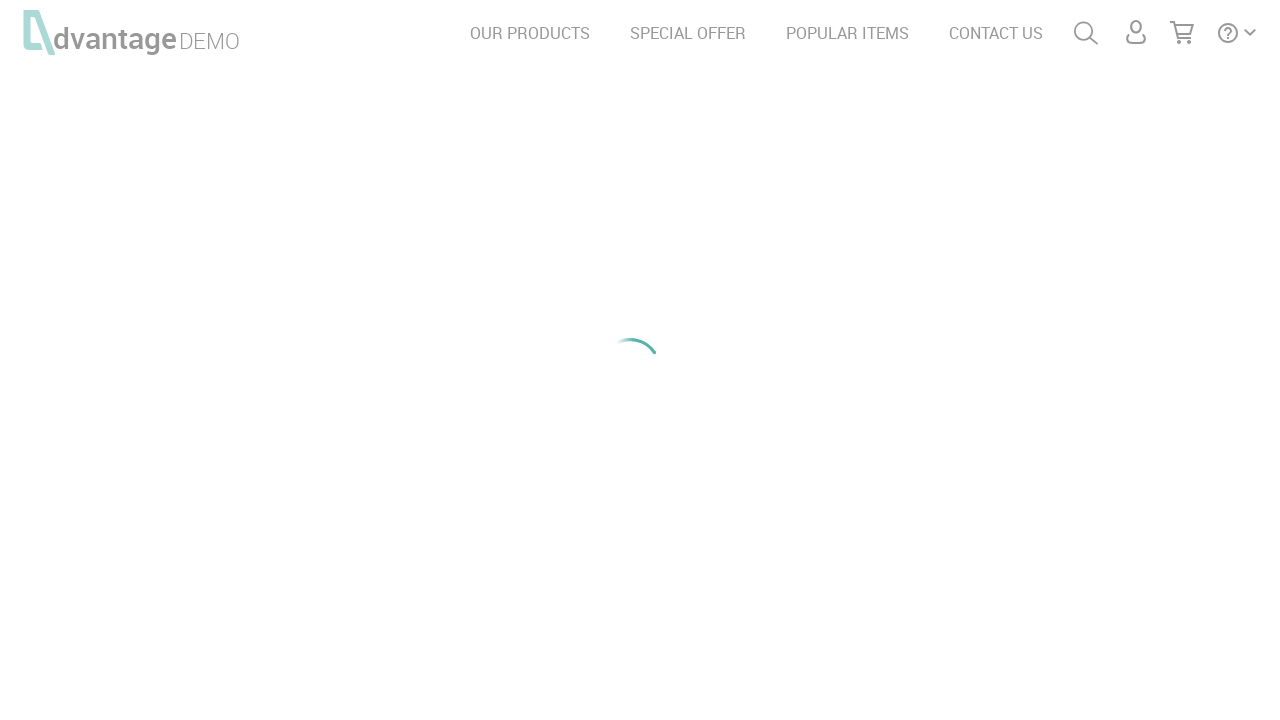

Clicked on headphones category image to navigate to headphones category at (1075, 347) on #headphonesImg
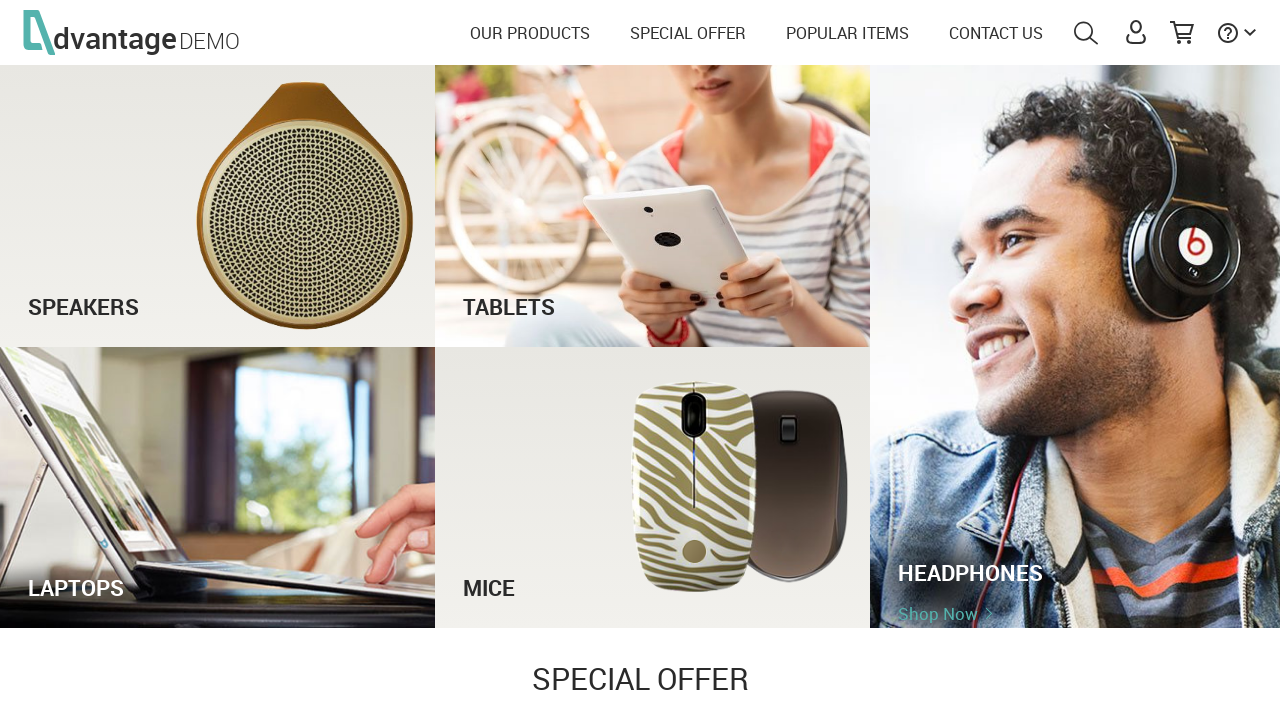

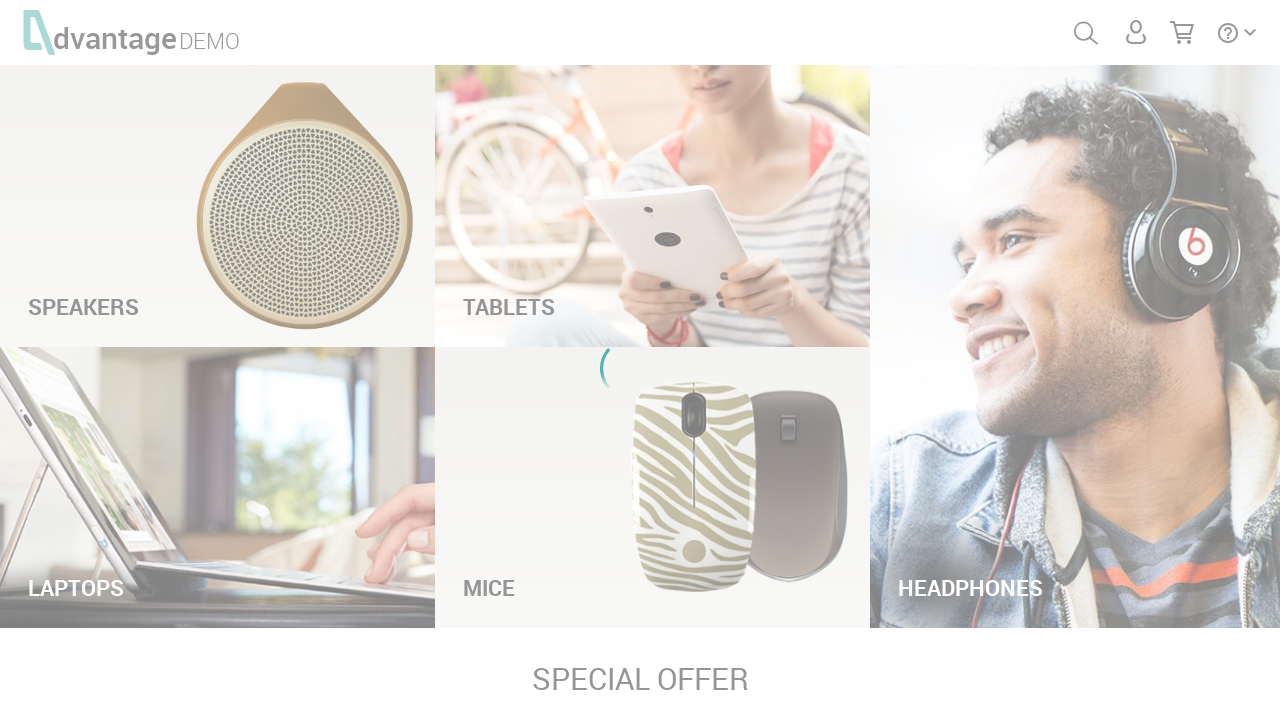